Tests dynamic loading by clicking a start button and verifying that "Hello World!" text appears

Starting URL: http://the-internet.herokuapp.com/dynamic_loading/2

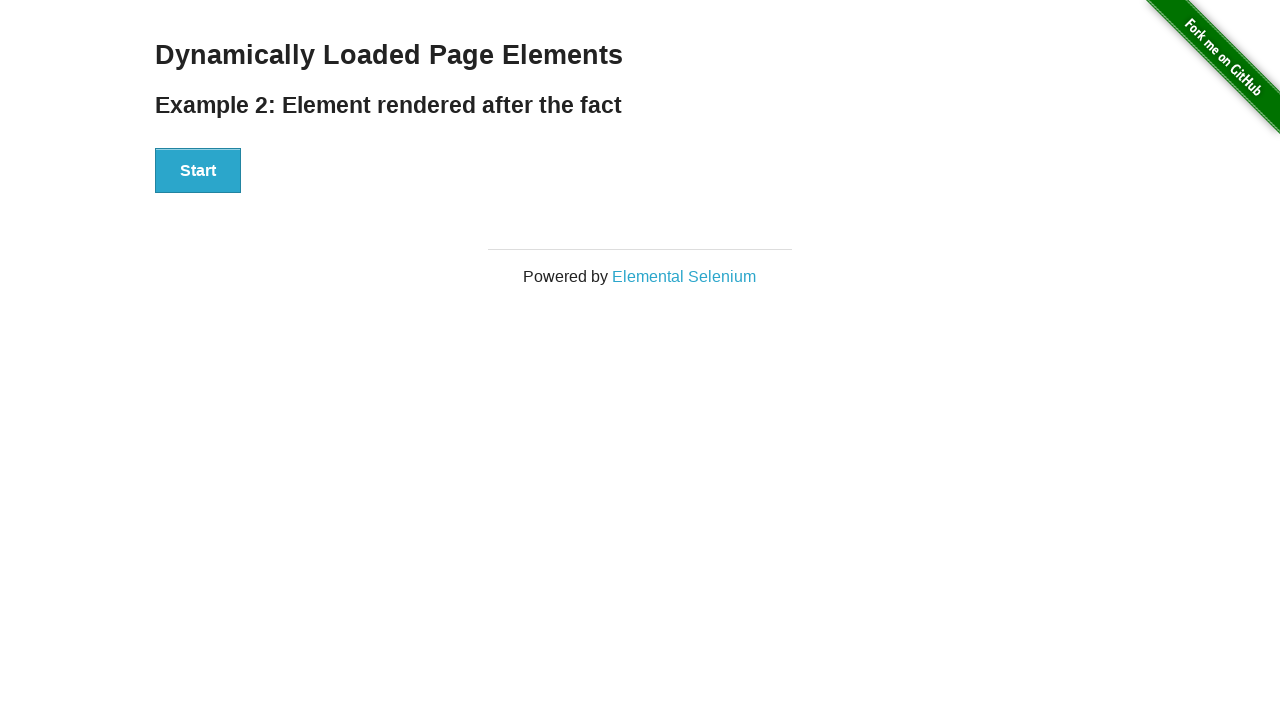

Navigated to dynamic loading test page
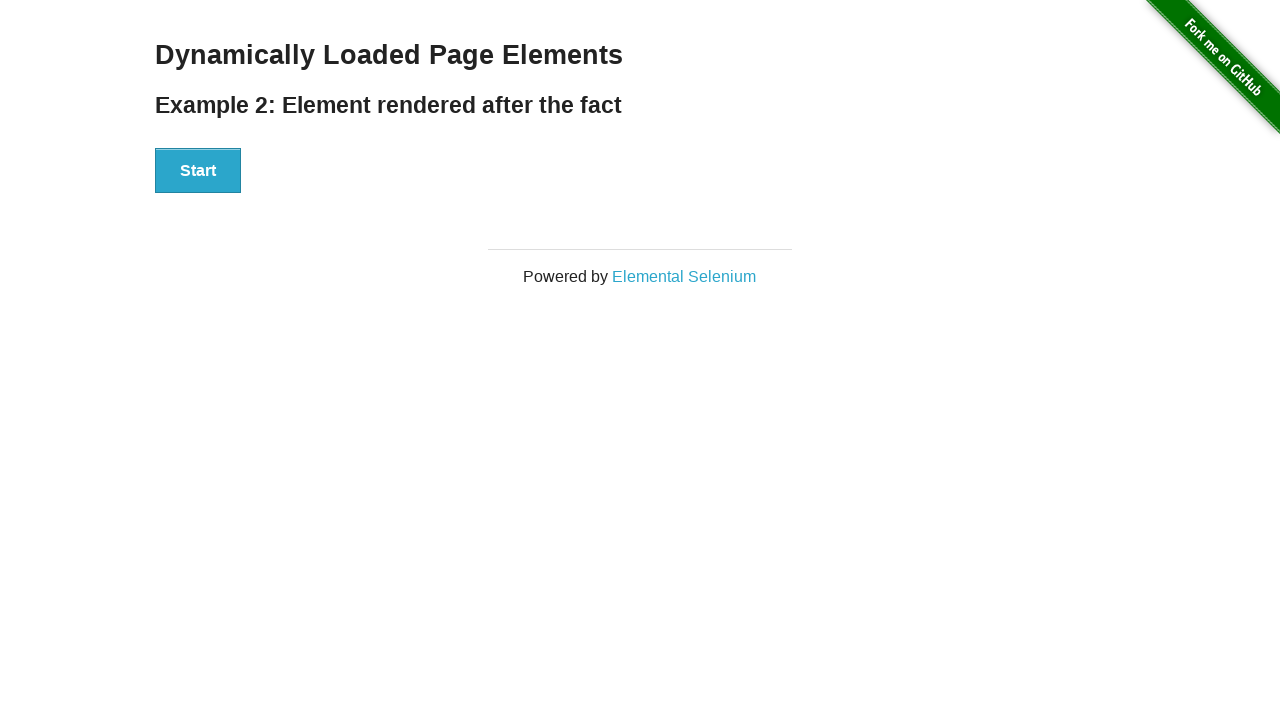

Clicked the start button to trigger dynamic loading at (198, 171) on xpath=//div[@id='start']/button
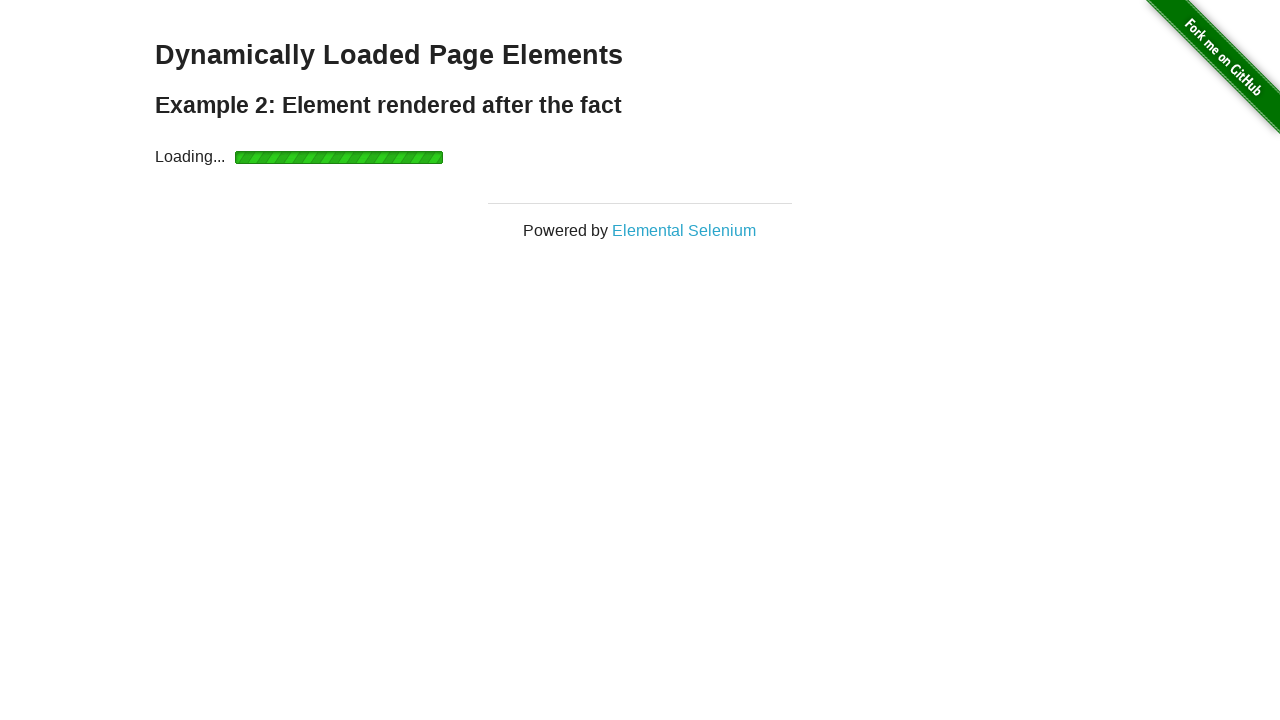

Waited for 'Hello World!' element to become visible
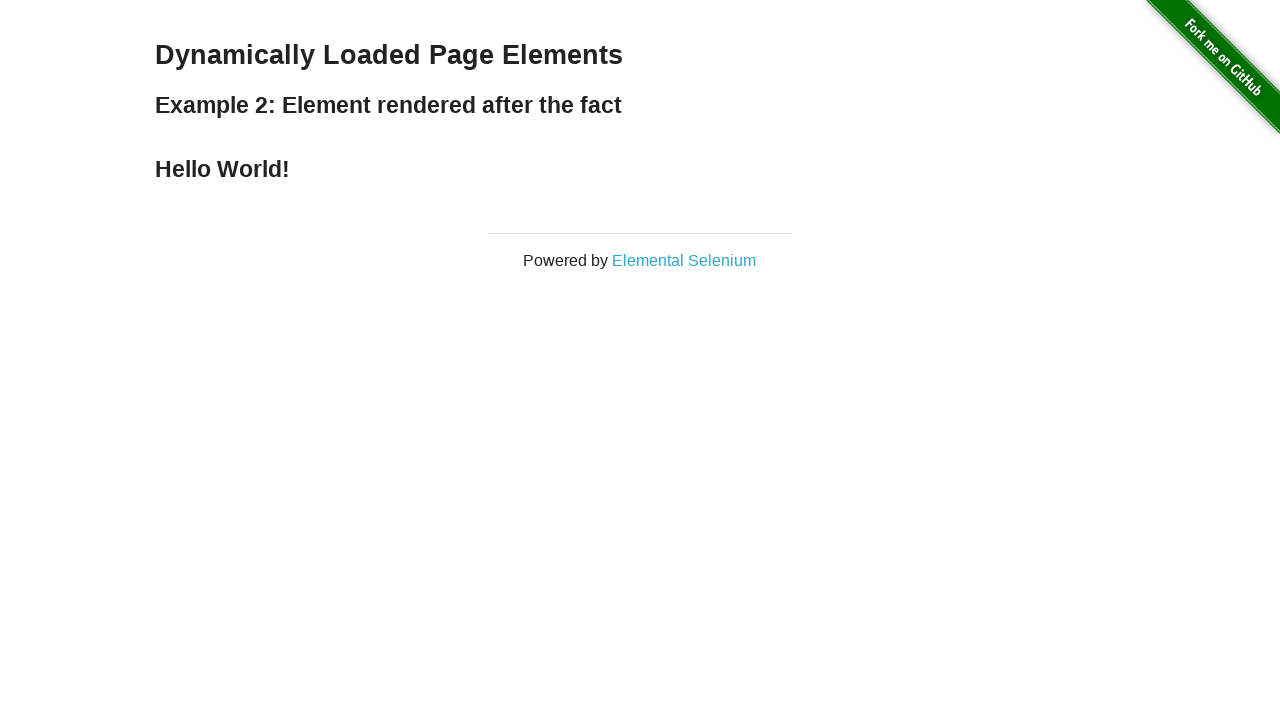

Verified that 'Hello World!' element is visible
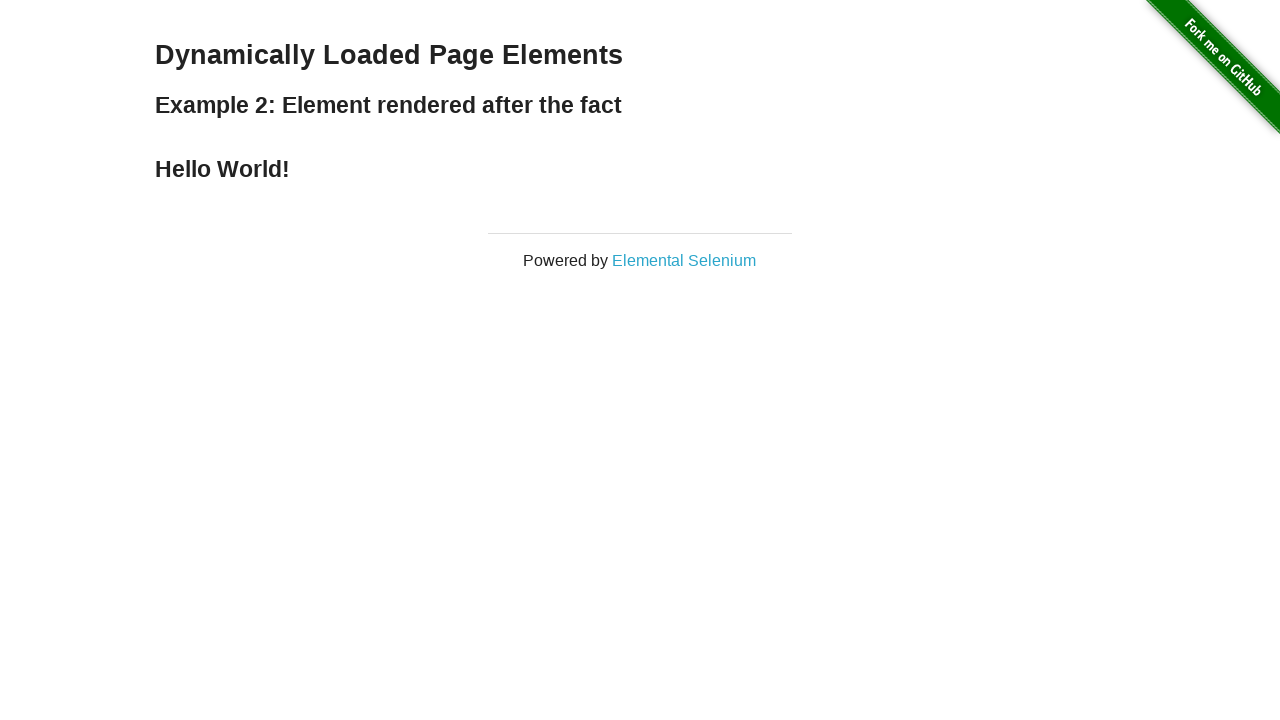

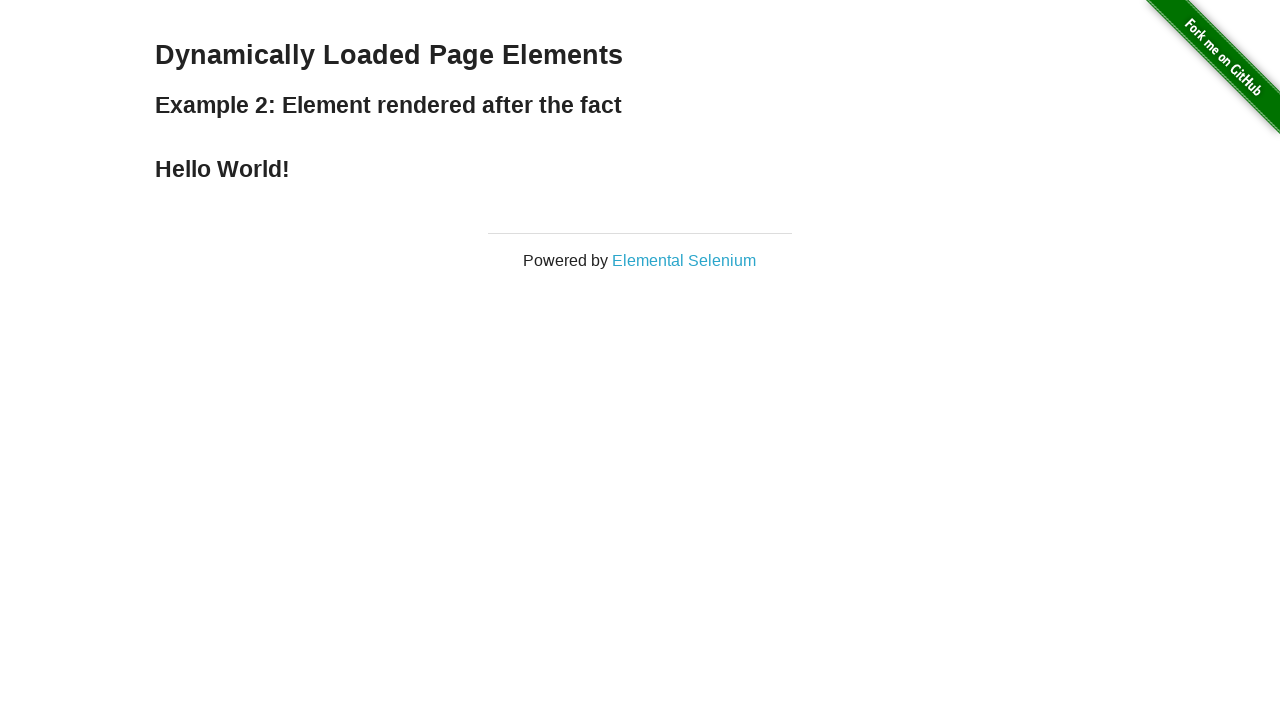